Tests the third FAQ accordion item about rental time calculation

Starting URL: https://qa-scooter.praktikum-services.ru/

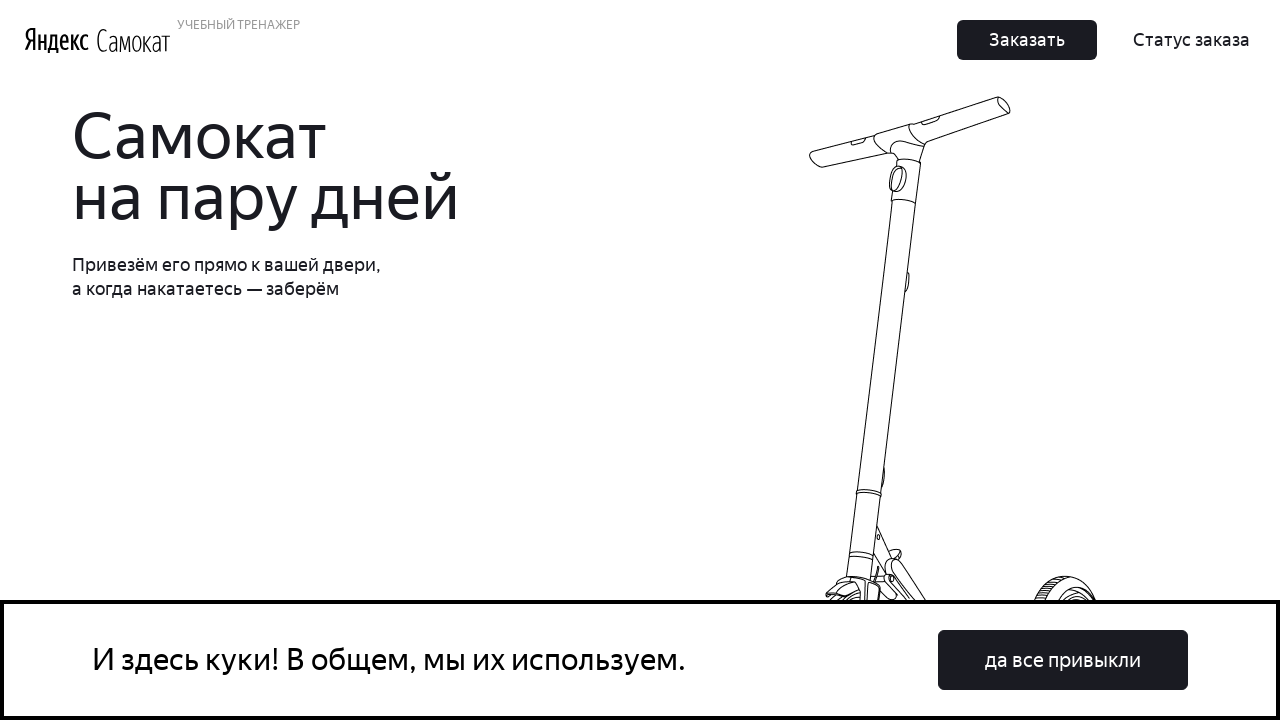

Scrolled to the third FAQ accordion heading (rental time calculation)
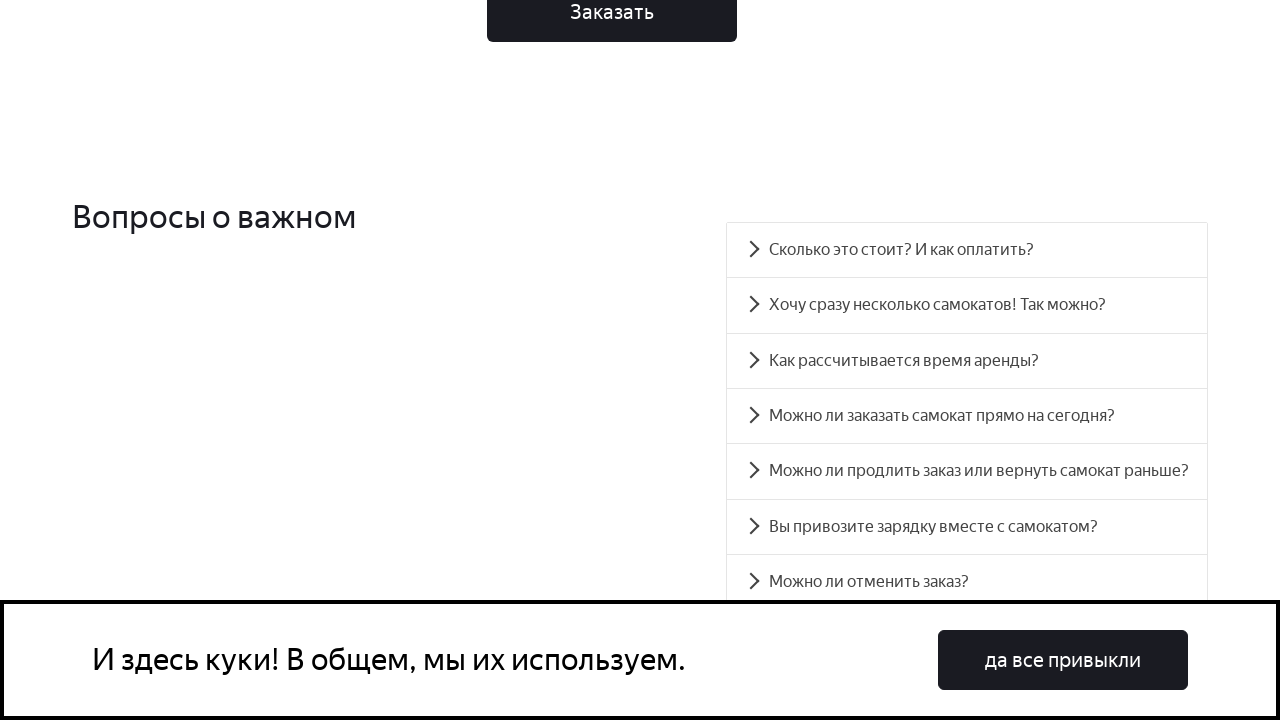

Clicked the third FAQ accordion heading to expand it at (967, 361) on #accordion__heading-2
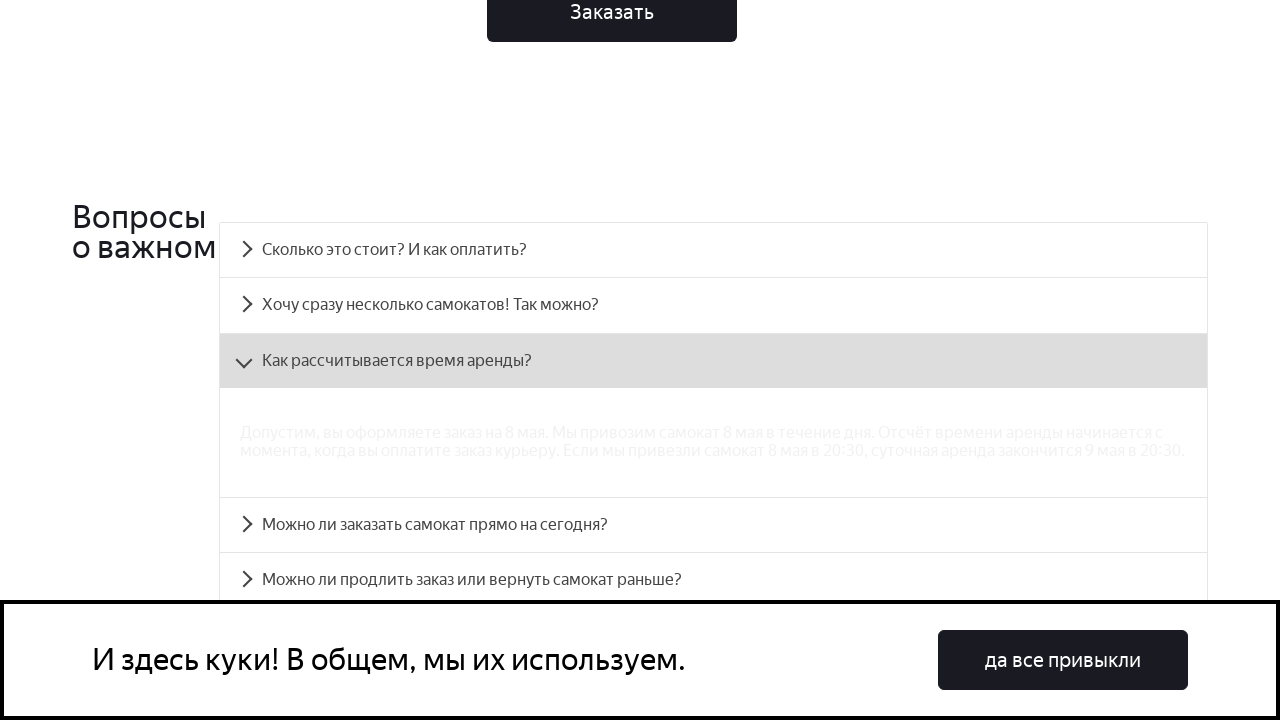

Waited for accordion panel content to become visible
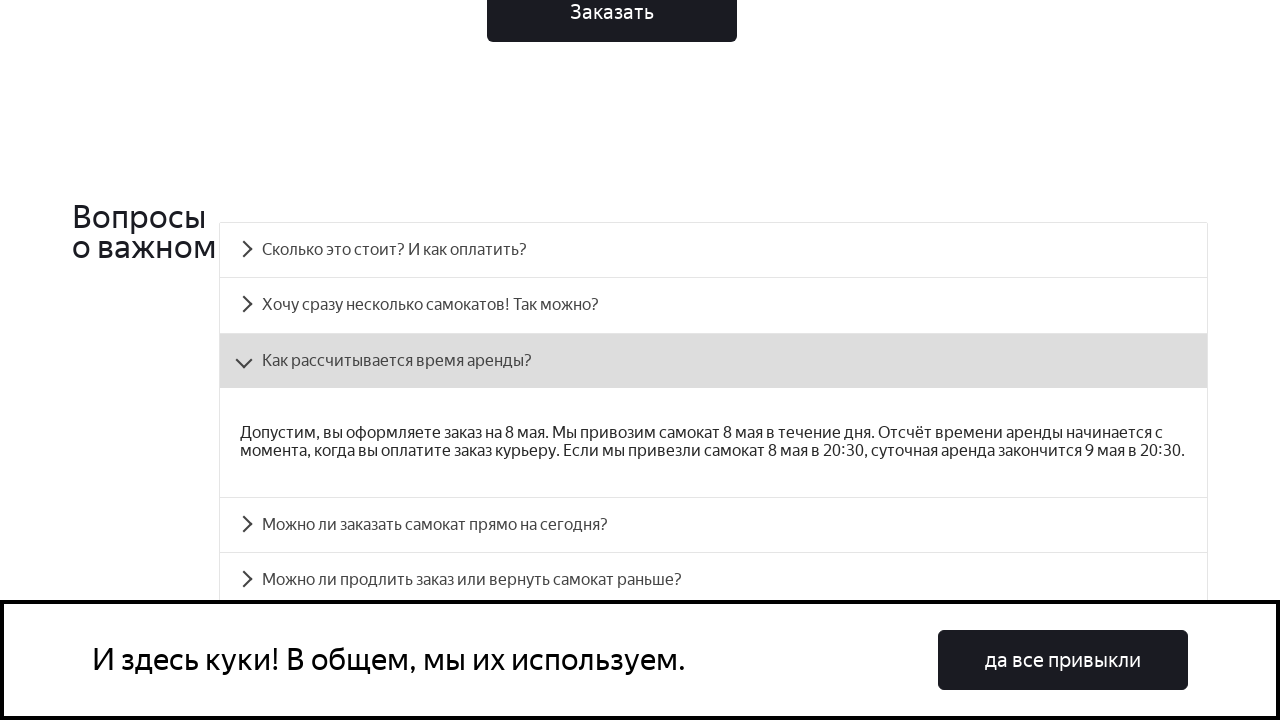

Verified accordion panel text matches expected rental time calculation description
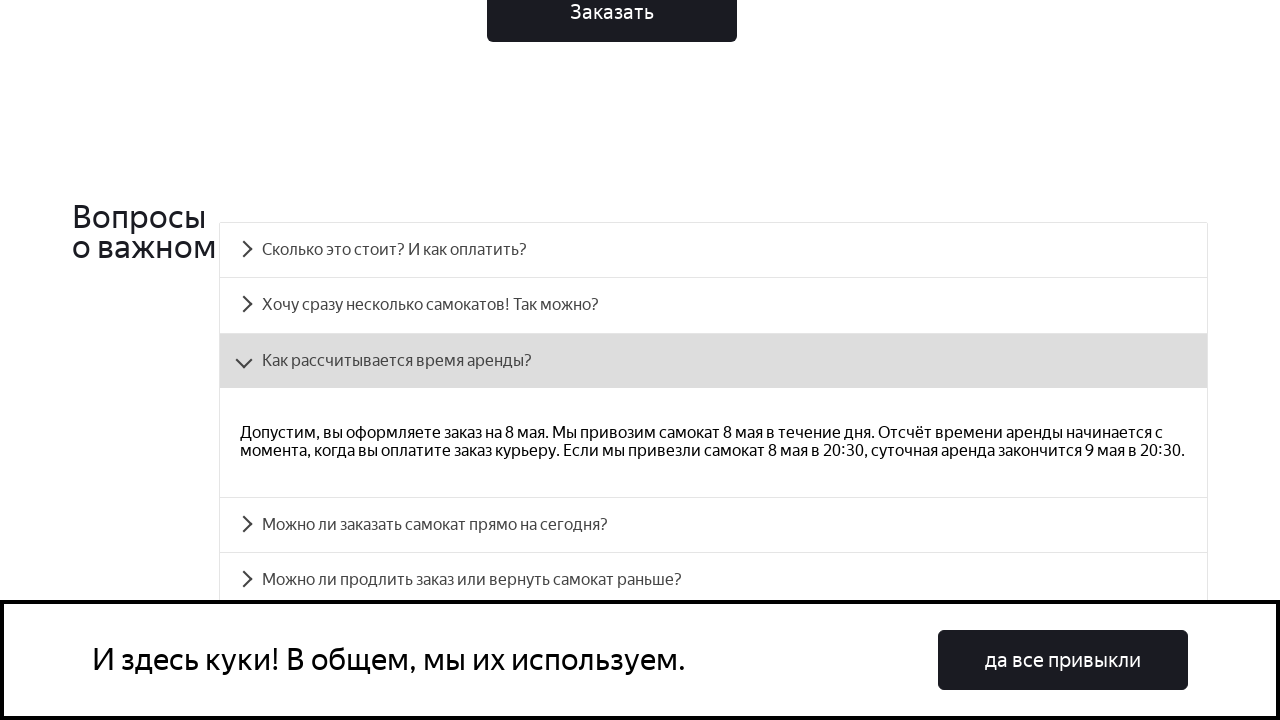

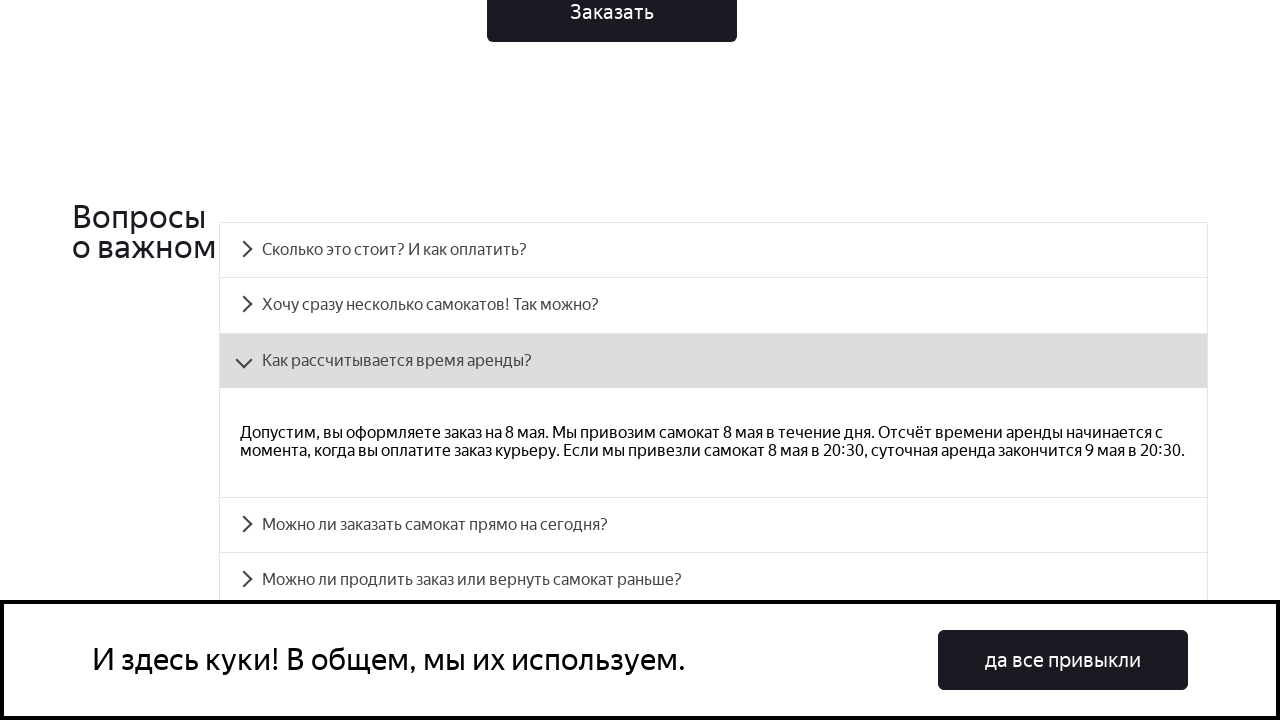